Clicks on the Camera/Photo category block on the homepage and verifies the Photo/Video section loads.

Starting URL: http://intershop5.skillbox.ru/

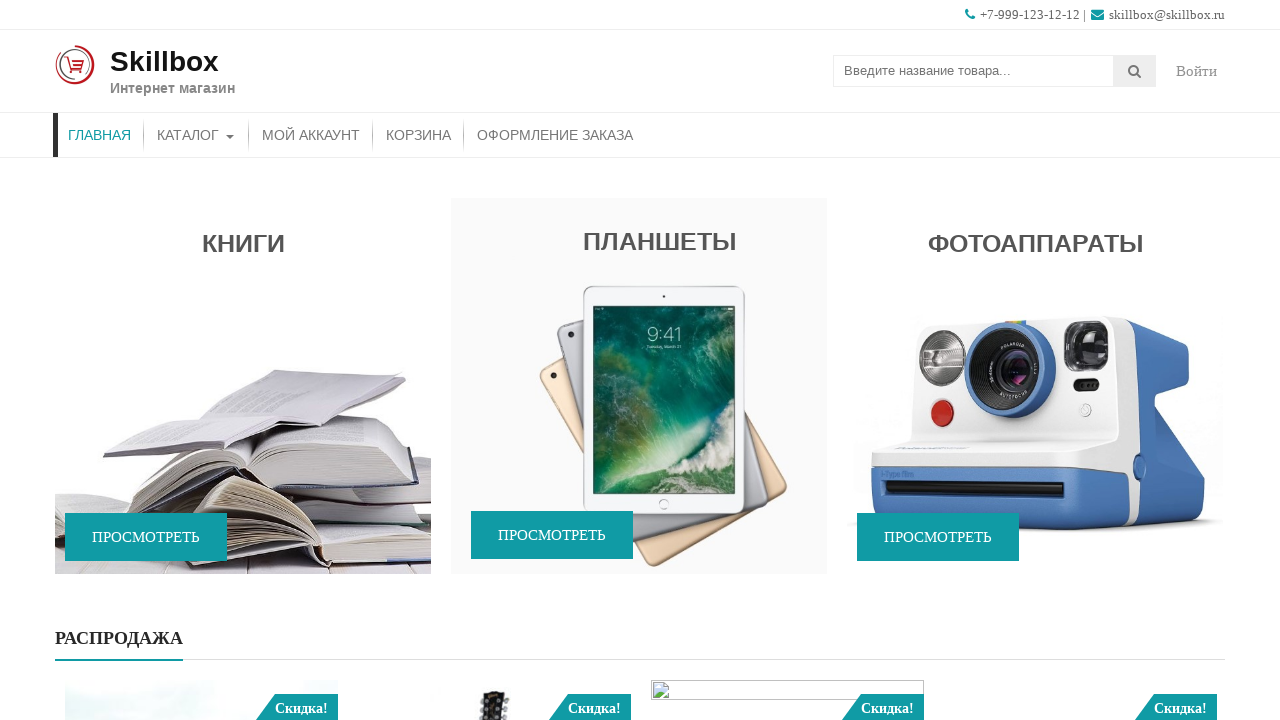

Camera/Photo category block loaded and is ready to click
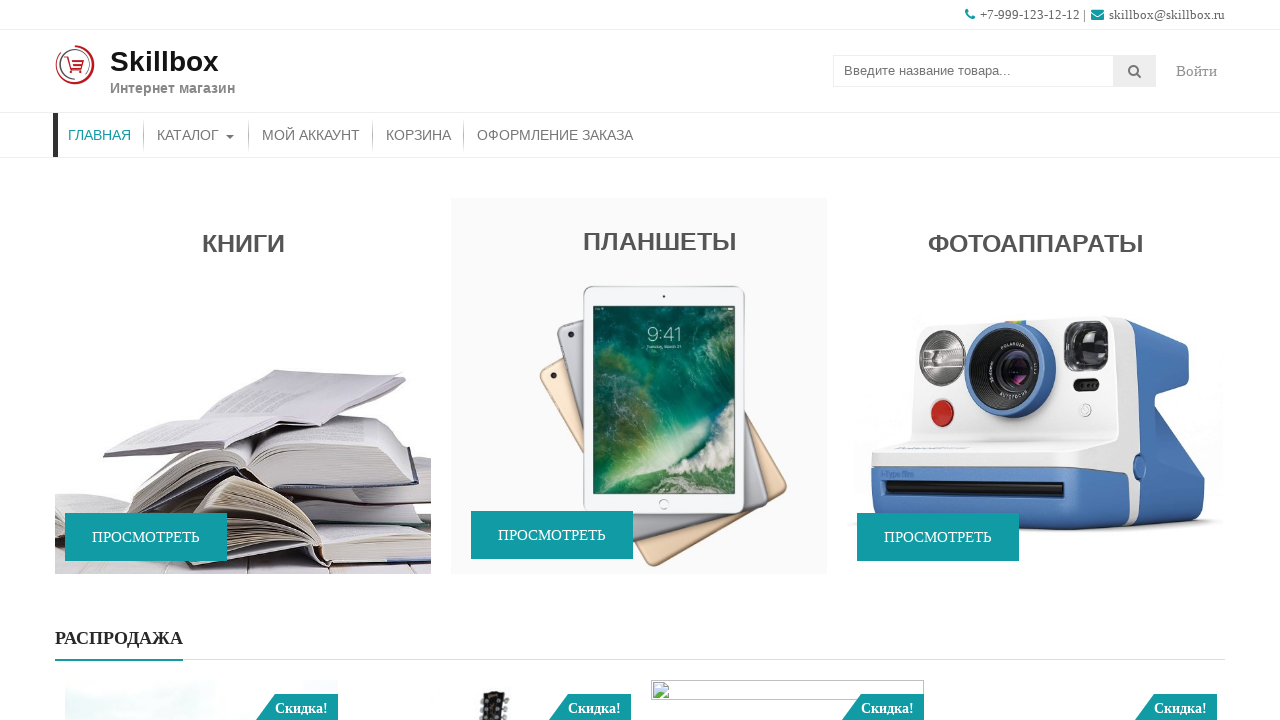

Clicked on Camera/Photo category block at (1035, 386) on (//*[@class='caption wow fadeIn'])[3]
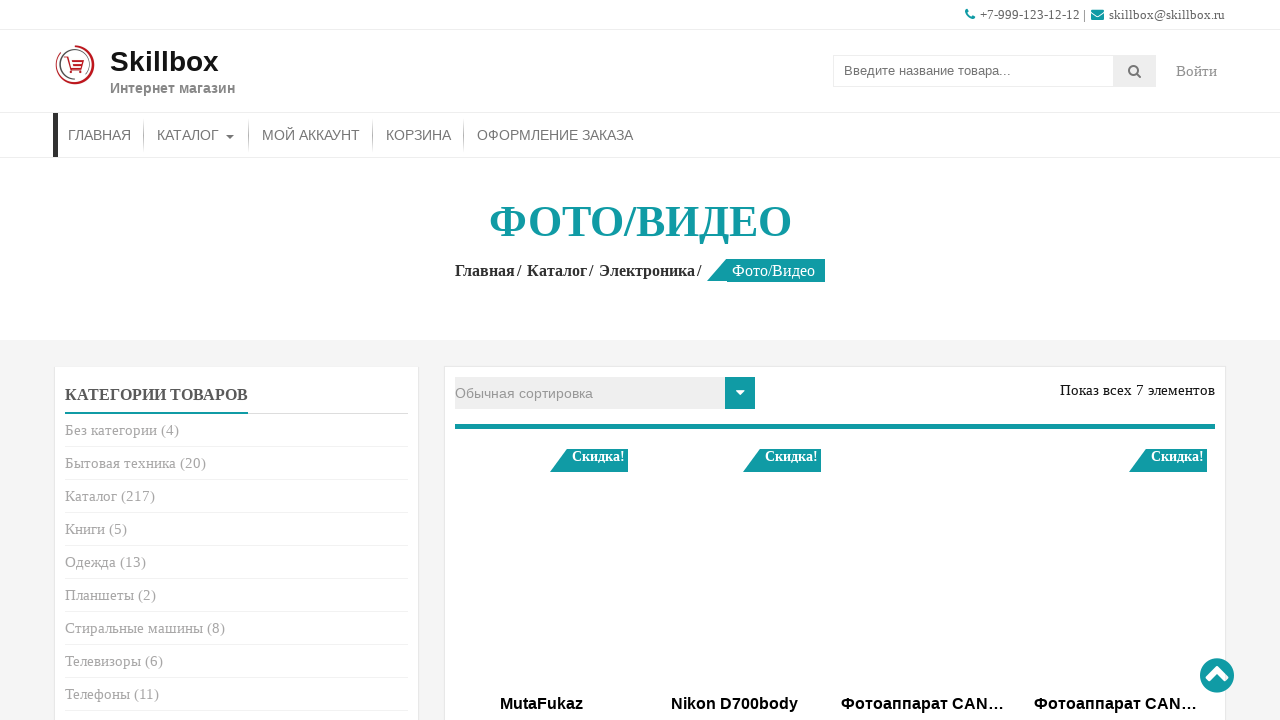

Photo/Video section loaded successfully
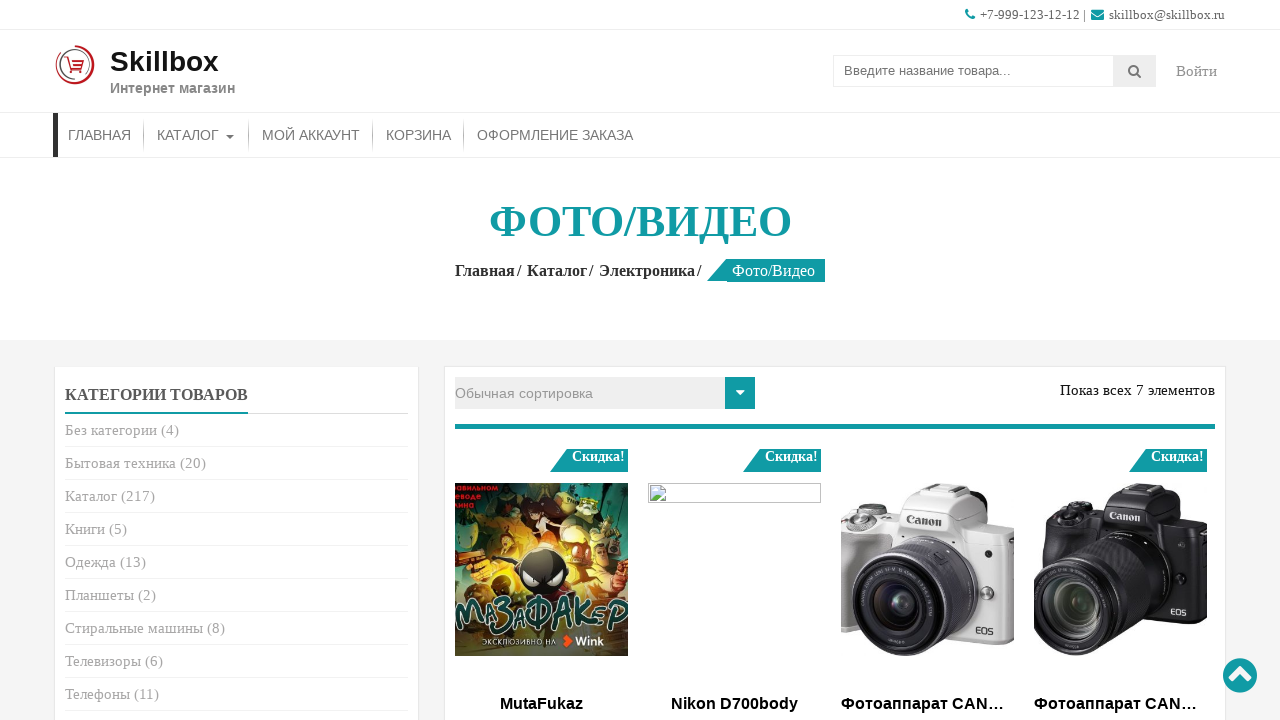

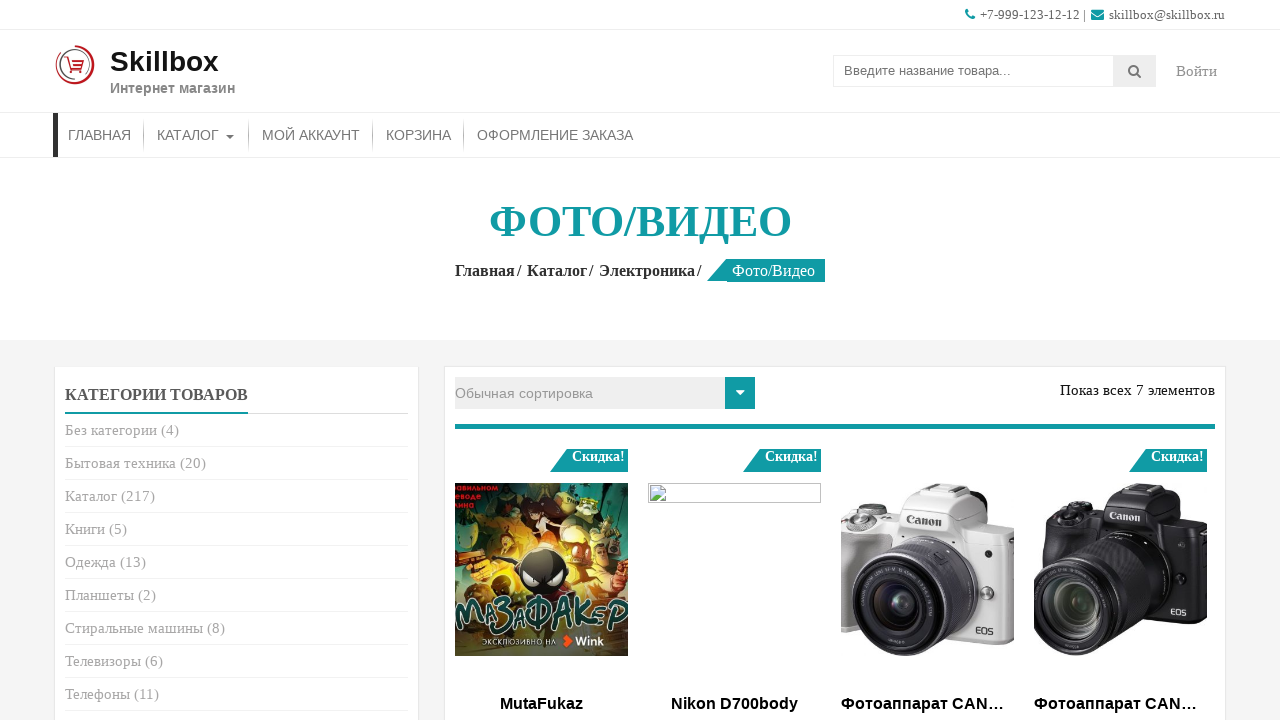